Tests registration form validation with password that is too short (less than 6 characters)

Starting URL: https://alada.vn/tai-khoan/dang-ky.html

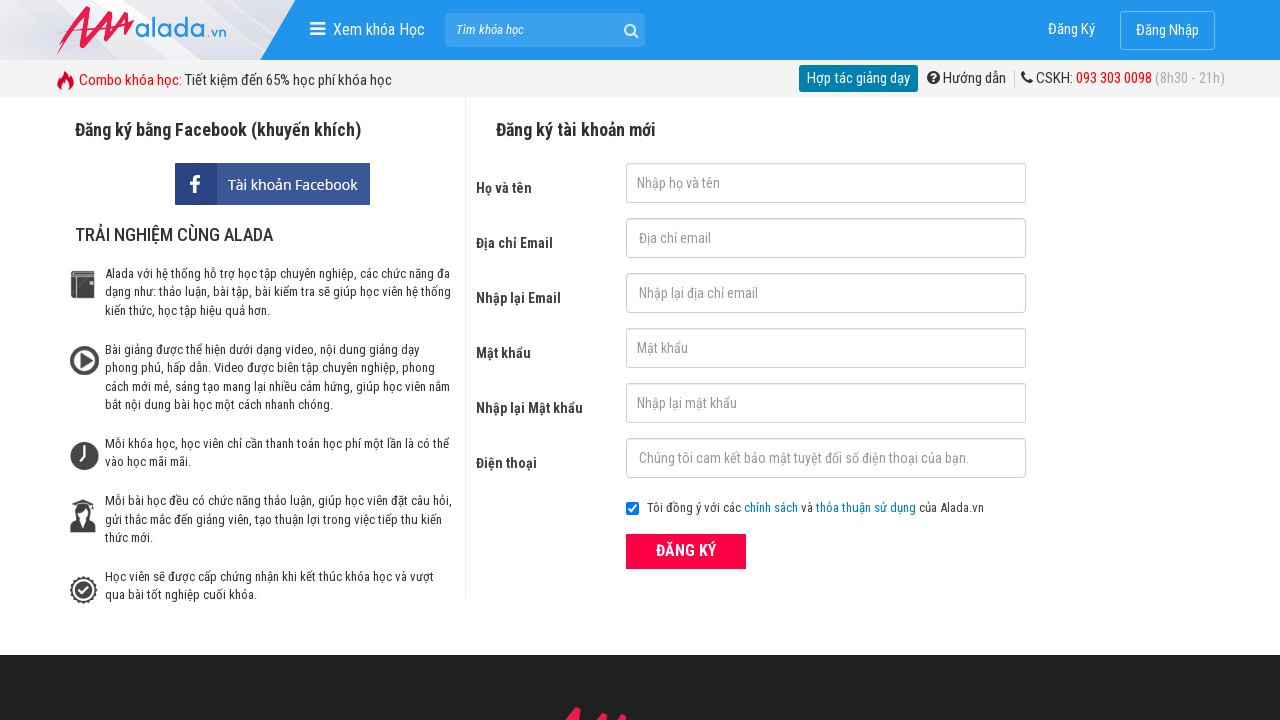

Filled first name field with 'Automation Testing' on //input[@id='txtFirstname']
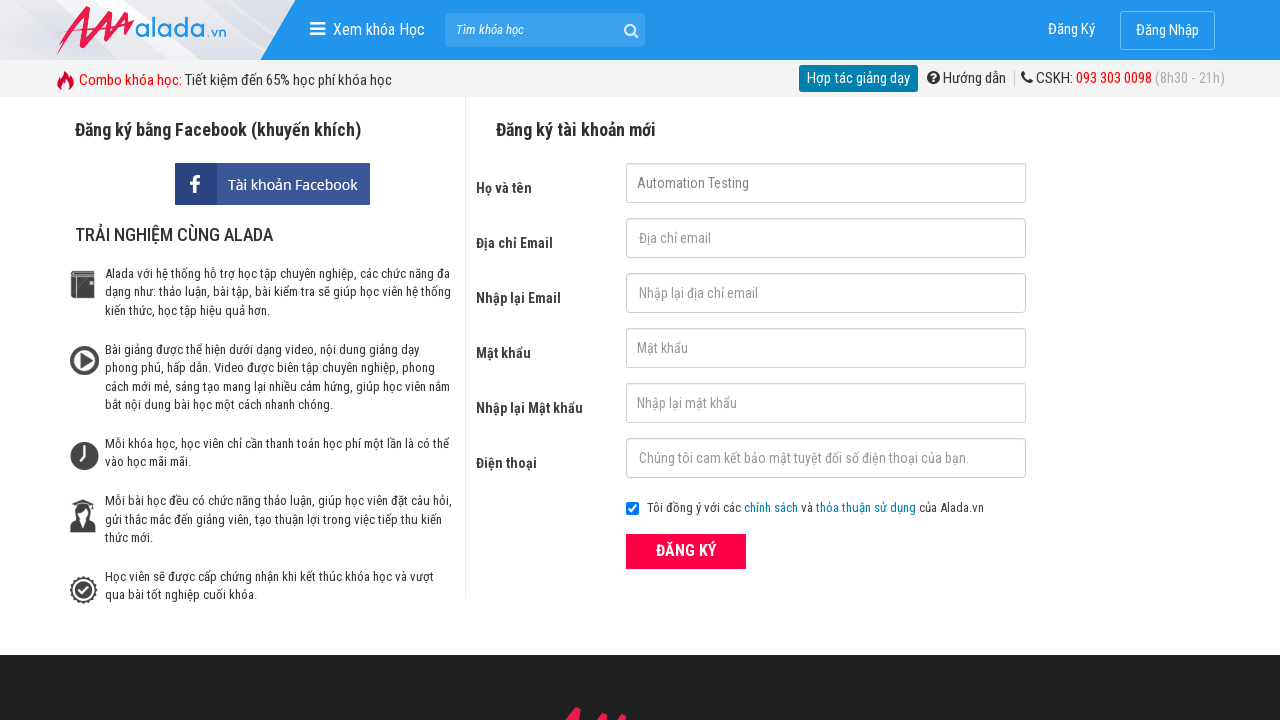

Filled email field with 'automation@gmail.com' on //input[@id='txtEmail']
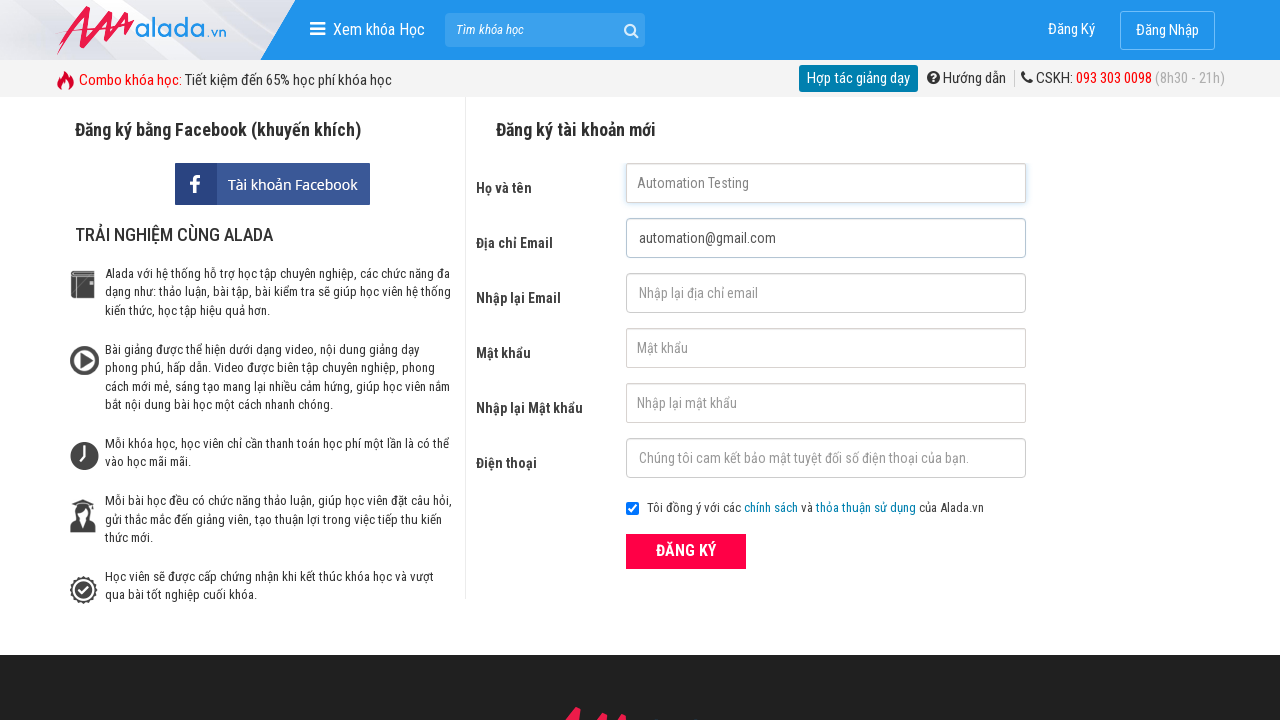

Filled confirm email field with 'automation@hotmail.com' on //input[@id='txtCEmail']
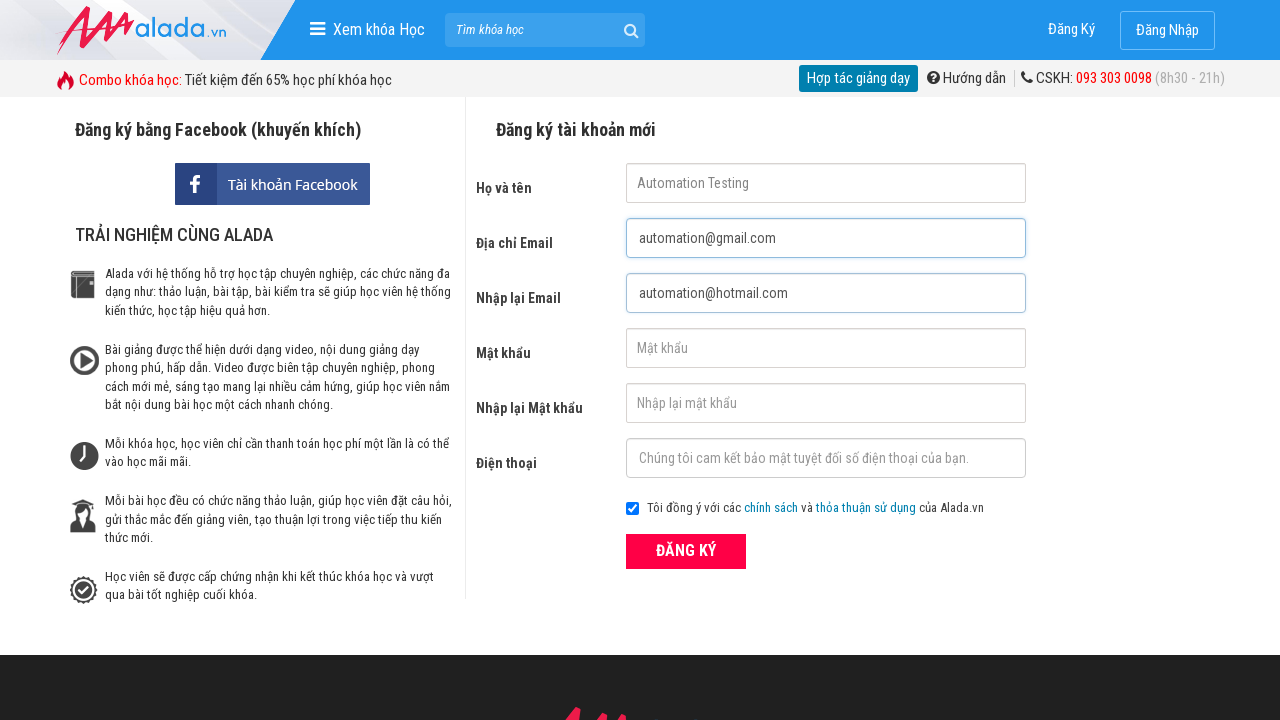

Filled password field with '12345' (less than 6 characters) on //input[@id='txtPassword']
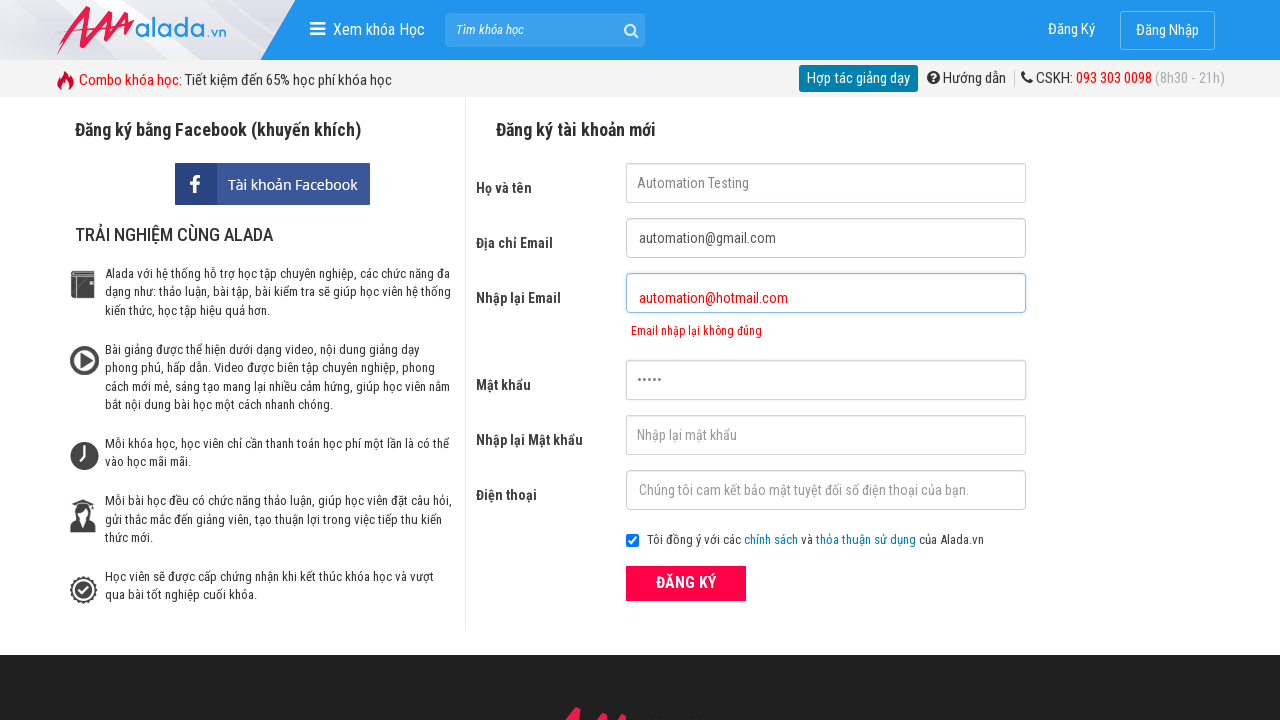

Filled confirm password field with '12345' on //input[@id='txtCPassword']
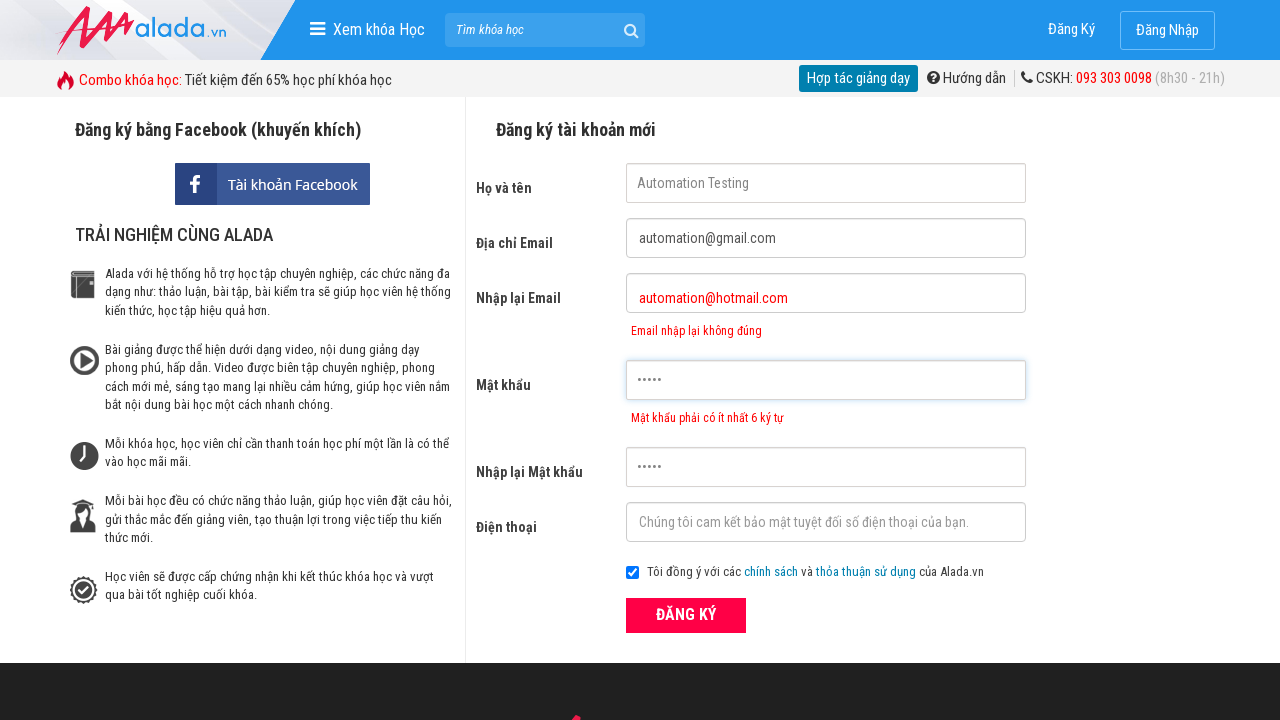

Filled phone number field with '0987654321' on //input[@id='txtPhone']
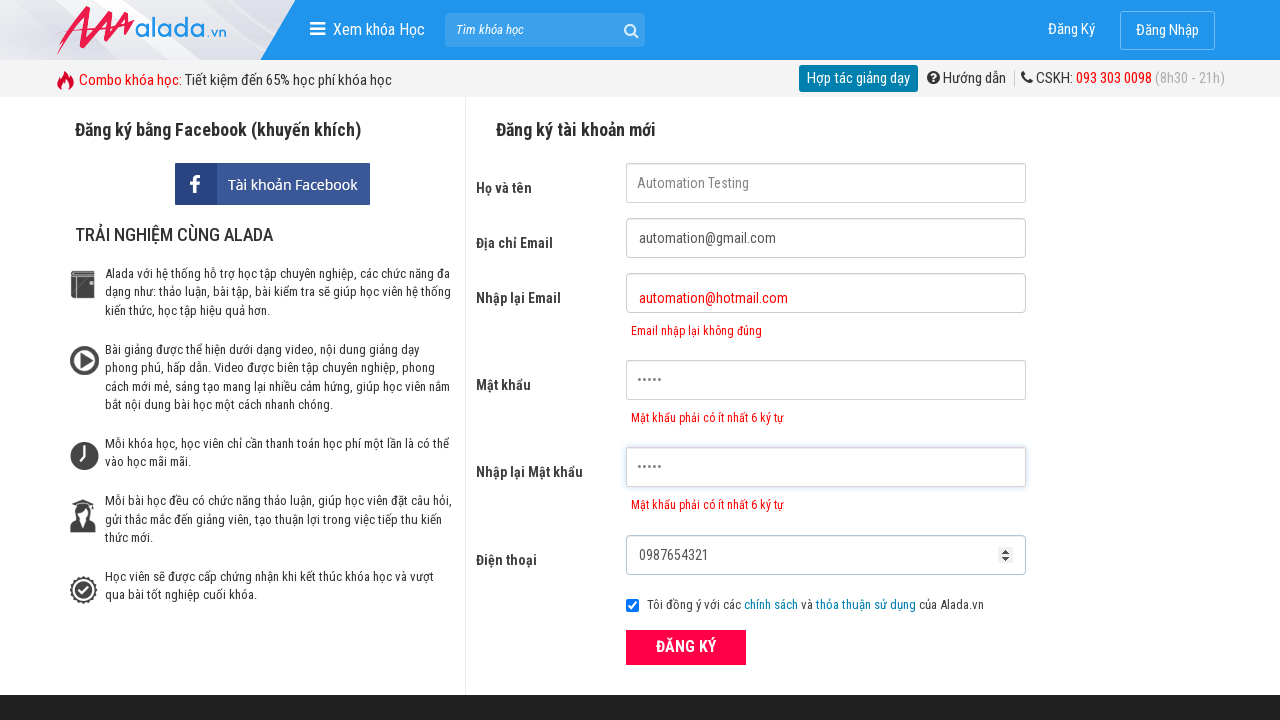

Clicked ĐĂNG KÝ (Register) button at (686, 648) on xpath=//button[text()='ĐĂNG KÝ' and @type='submit']
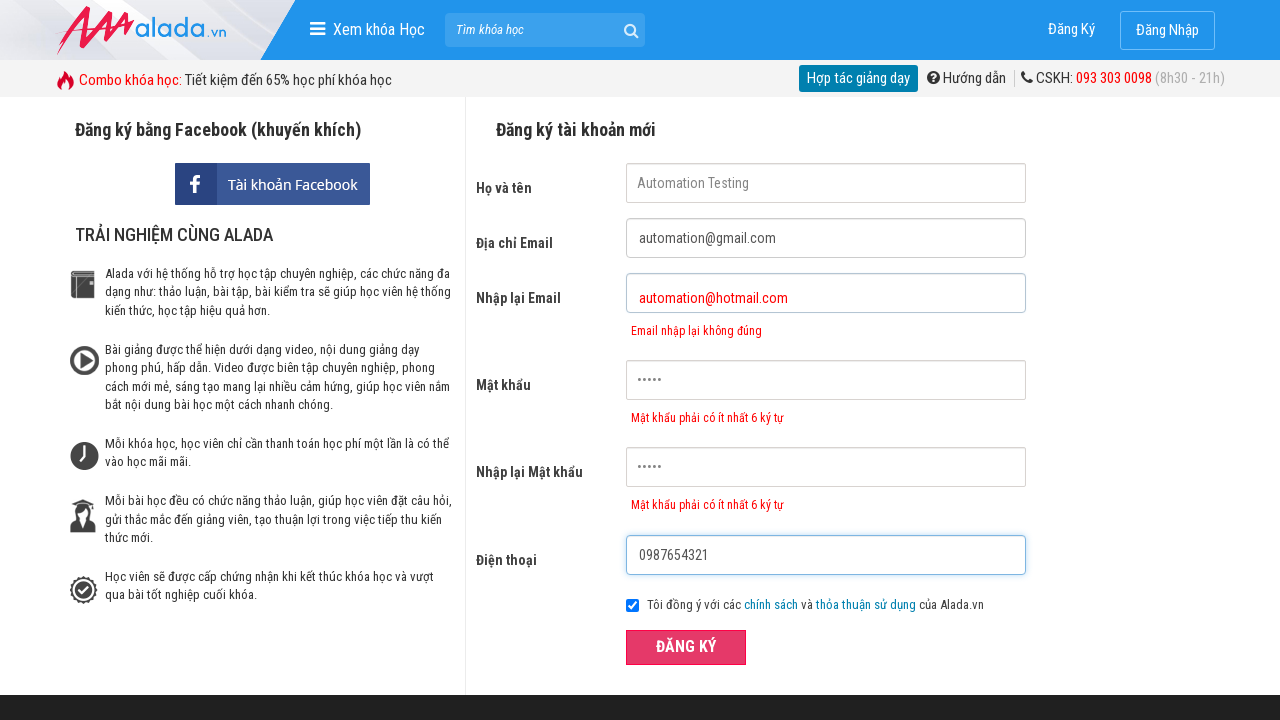

Password error message appeared validating short password
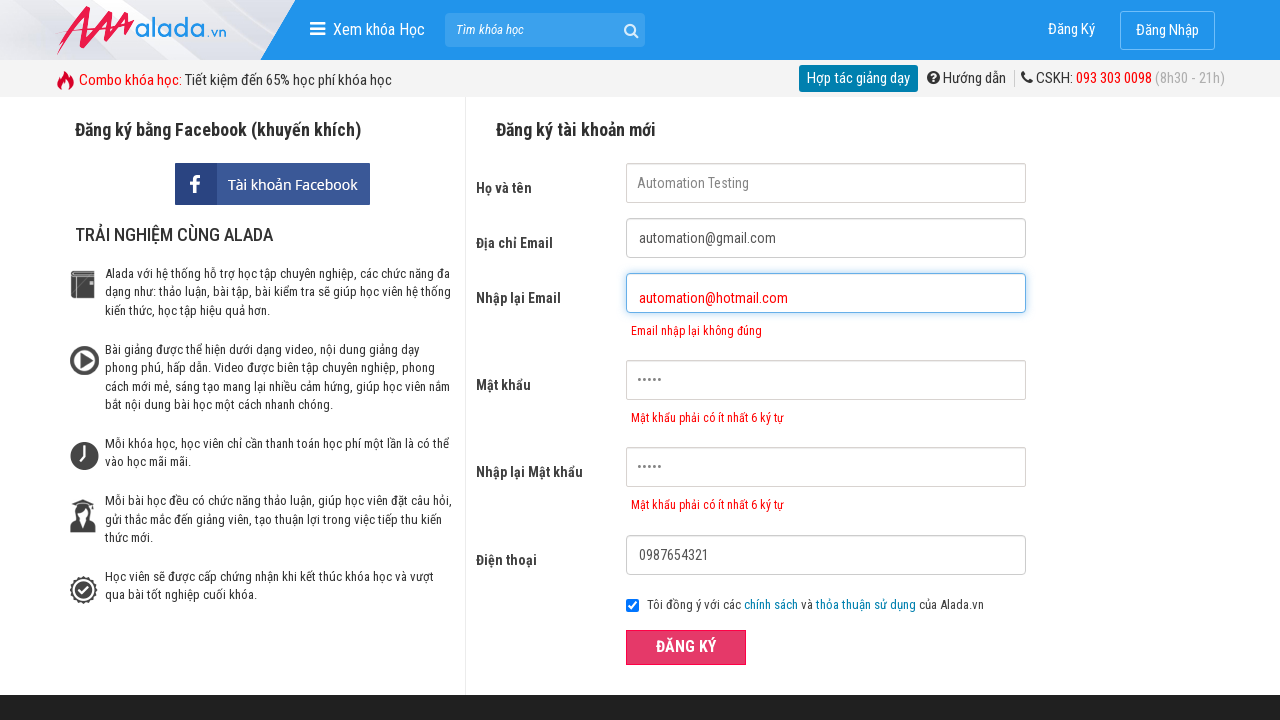

Confirm password error message appeared validating short password
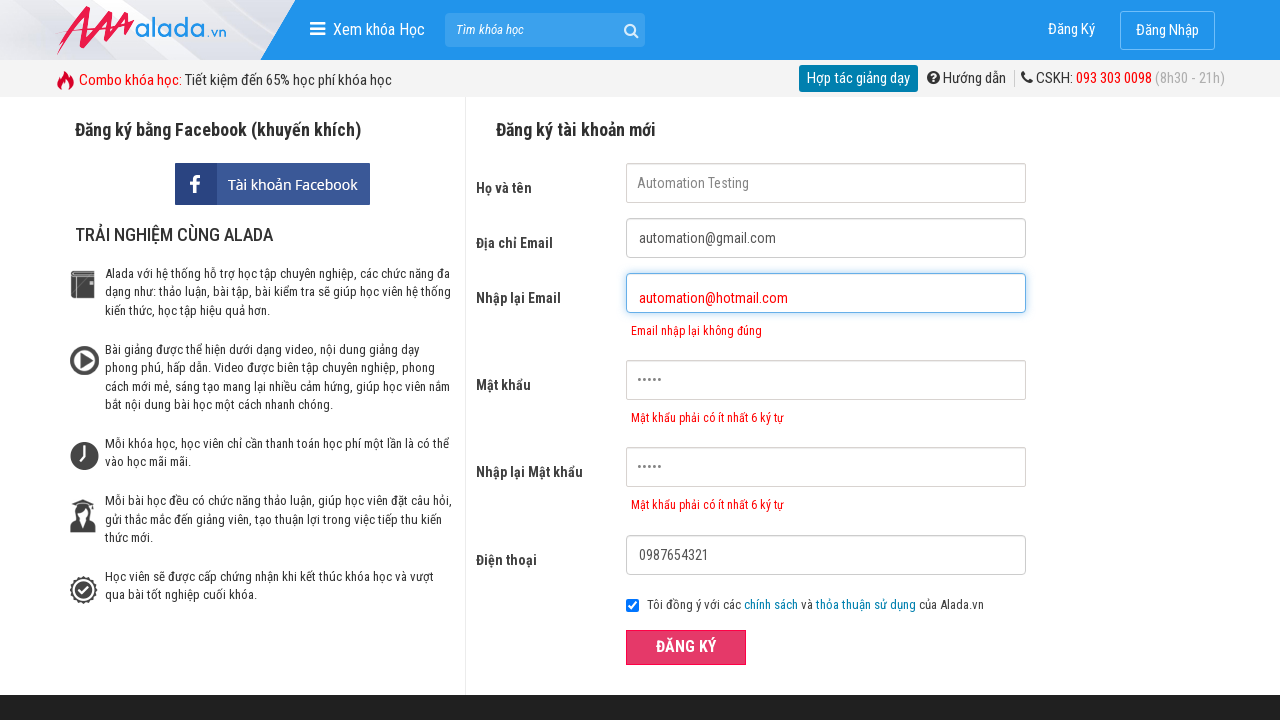

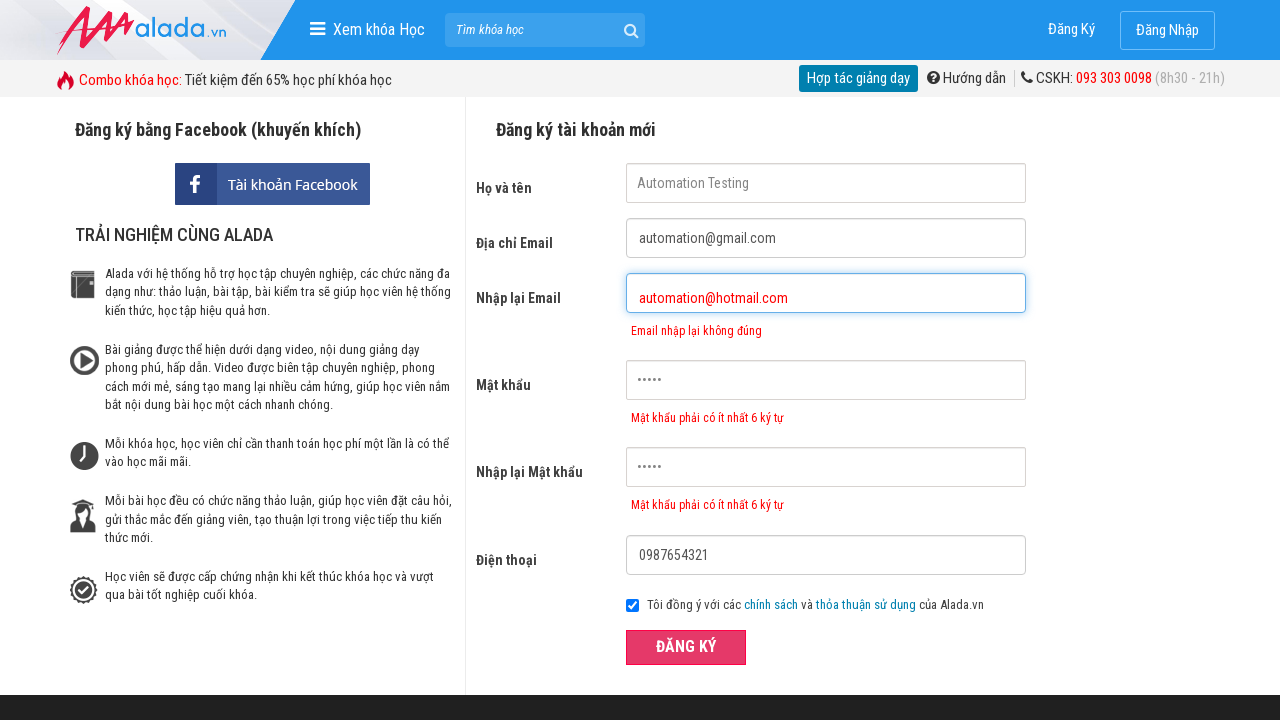